Tests that clicking Clear completed removes completed items from the list

Starting URL: https://demo.playwright.dev/todomvc

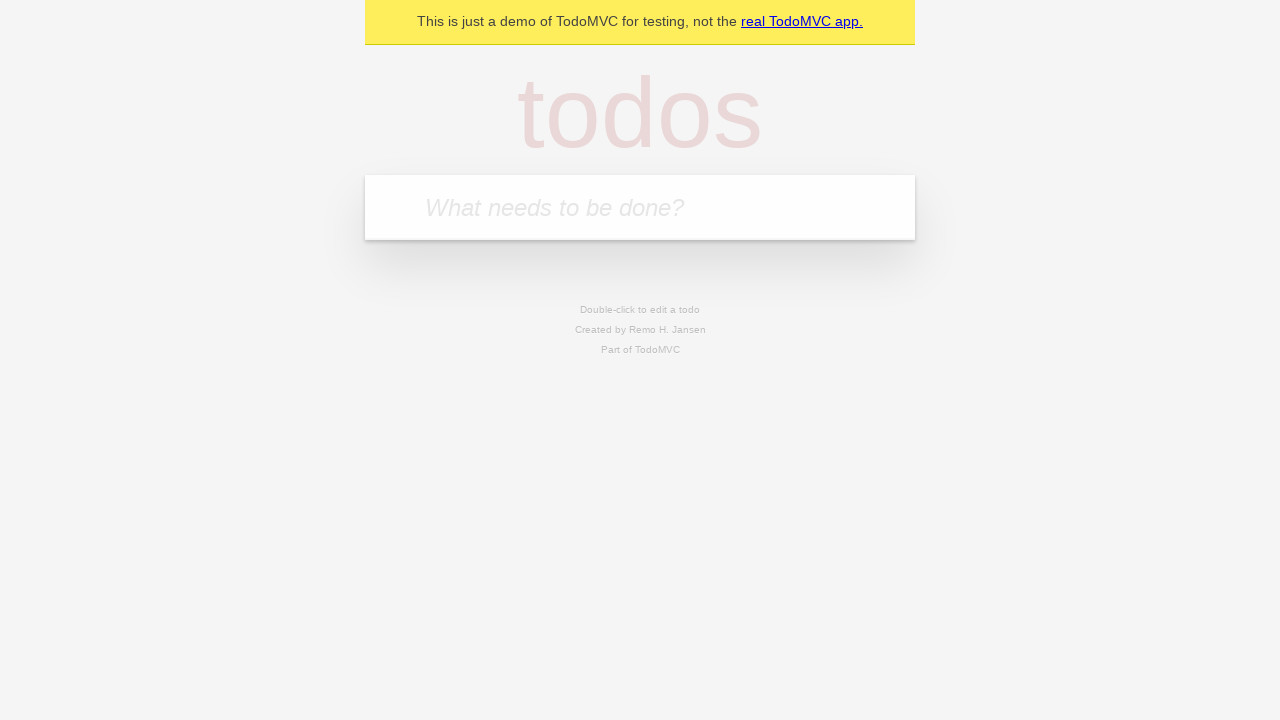

Filled new todo input with 'buy some cheese' on .new-todo
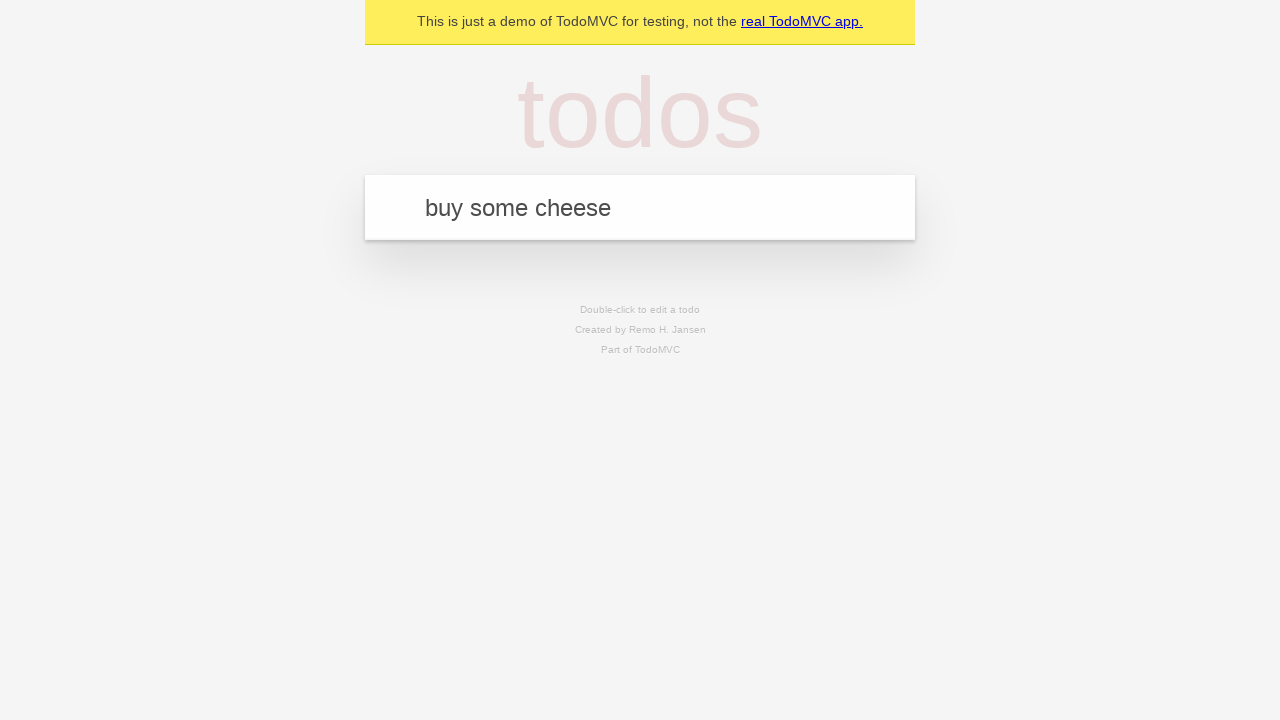

Pressed Enter to add first todo on .new-todo
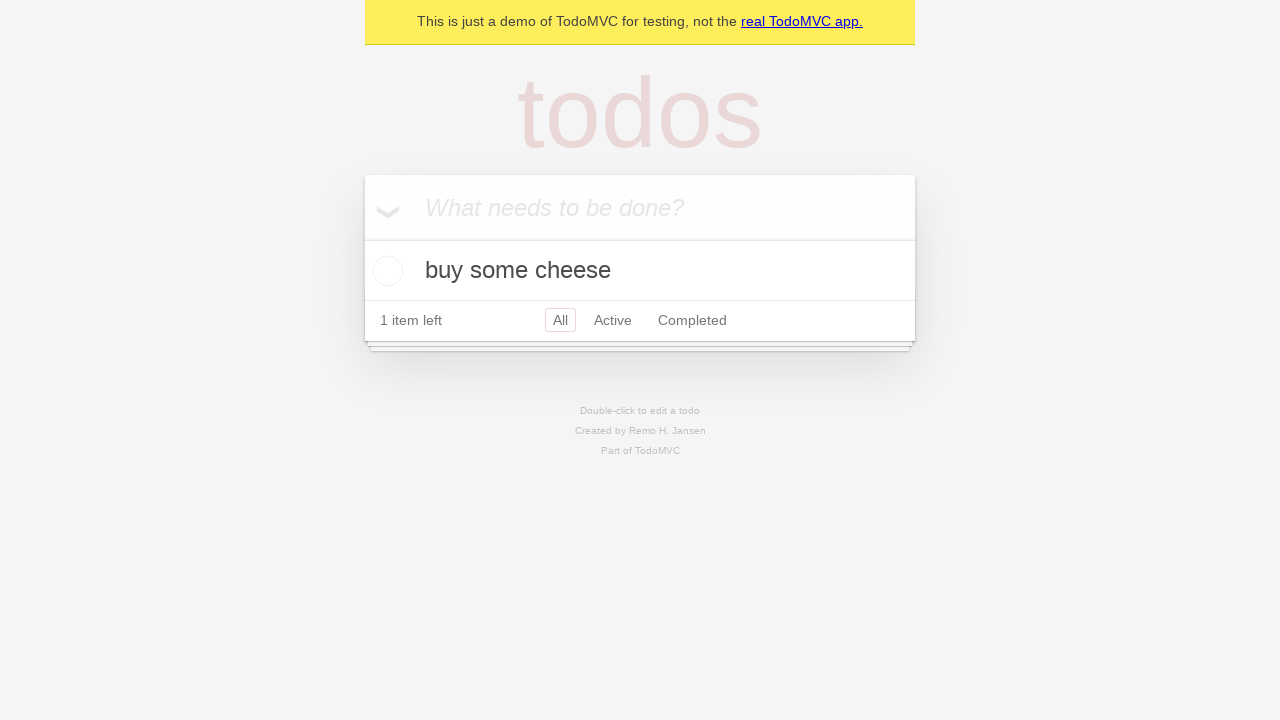

Filled new todo input with 'feed the cat' on .new-todo
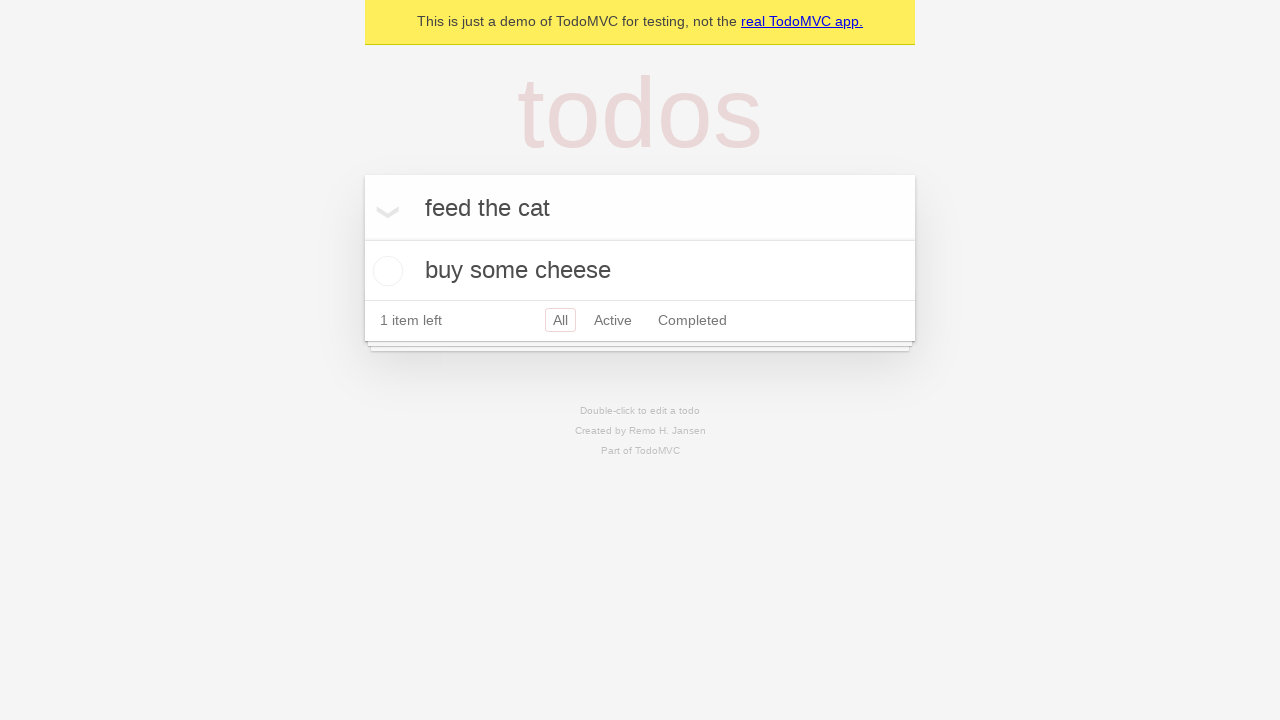

Pressed Enter to add second todo on .new-todo
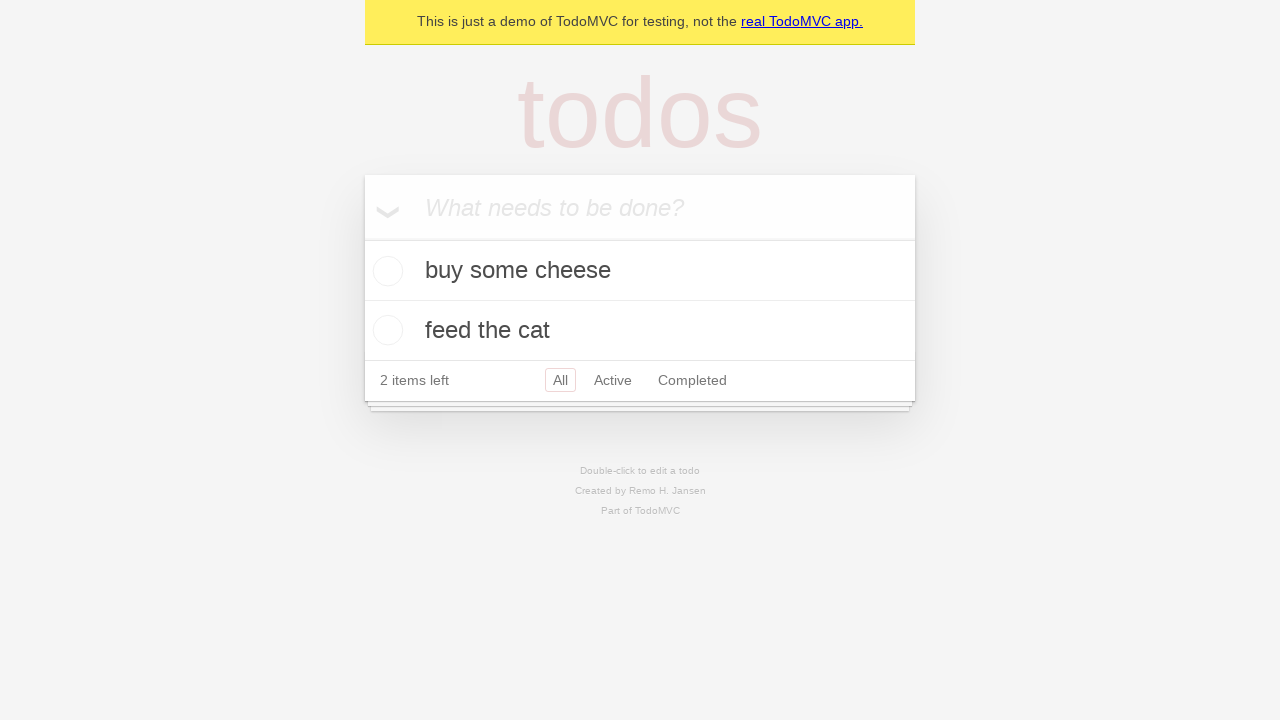

Filled new todo input with 'book a doctors appointment' on .new-todo
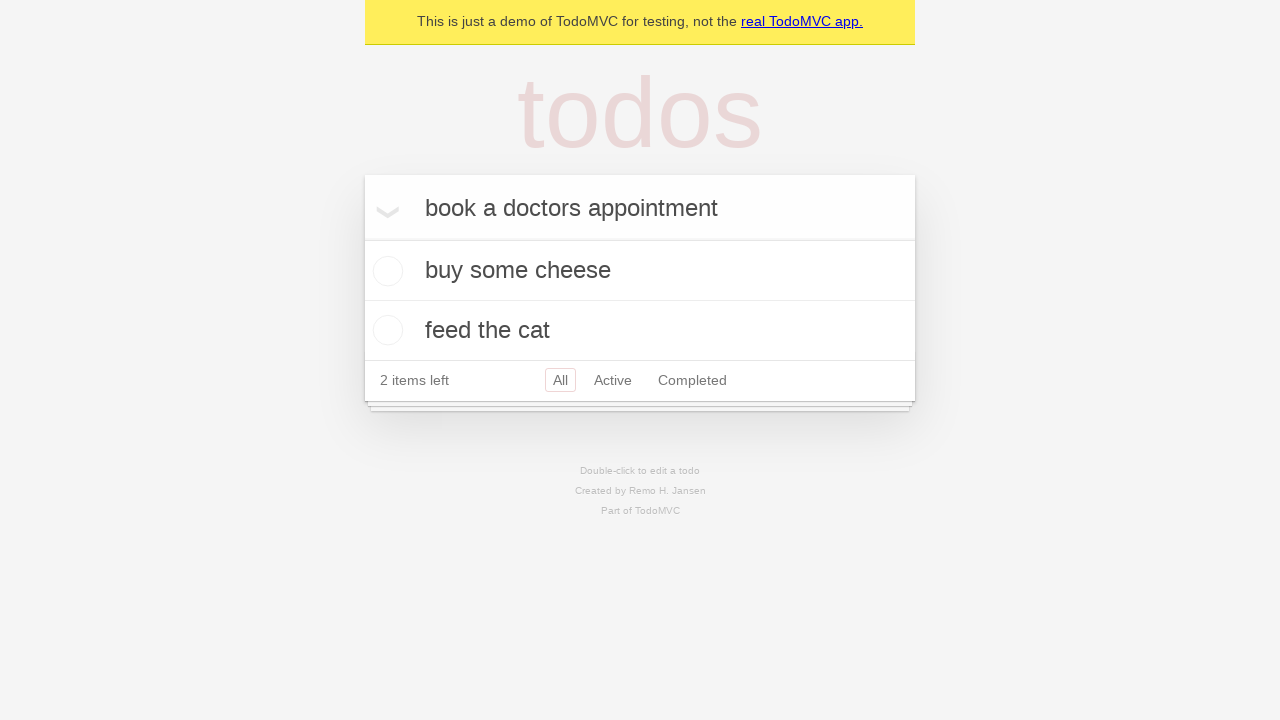

Pressed Enter to add third todo on .new-todo
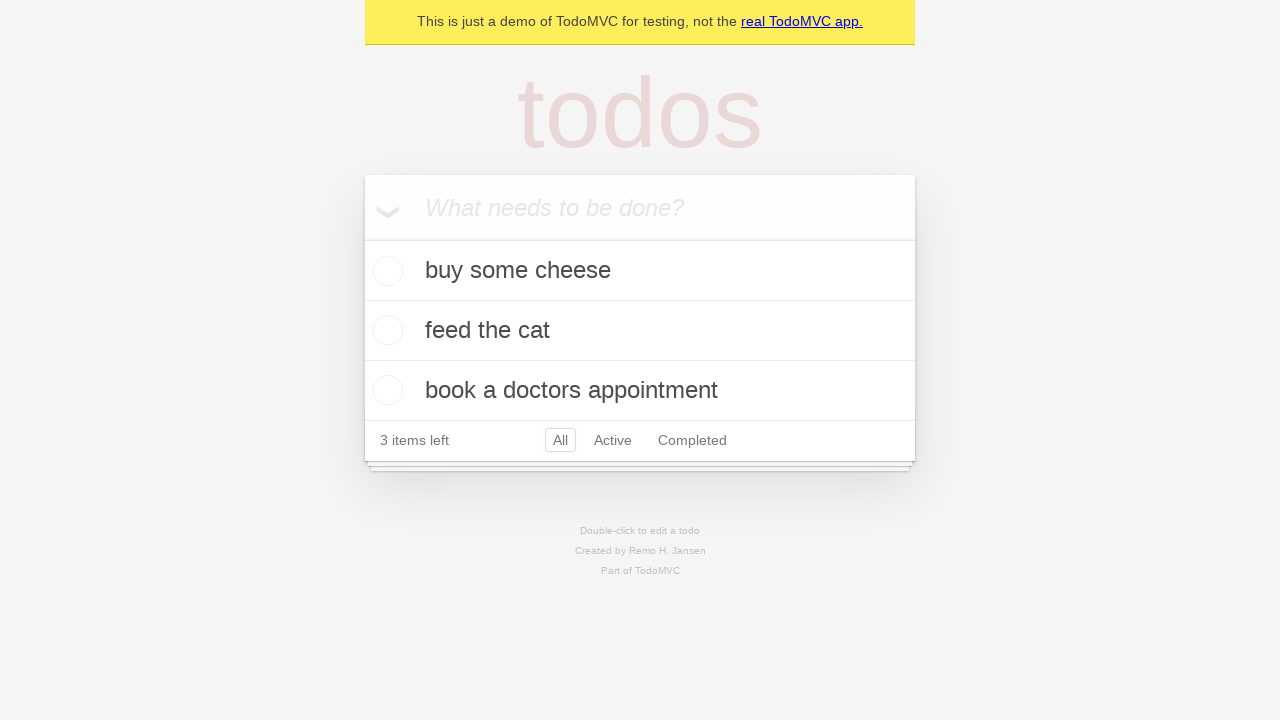

Located all todo items in the list
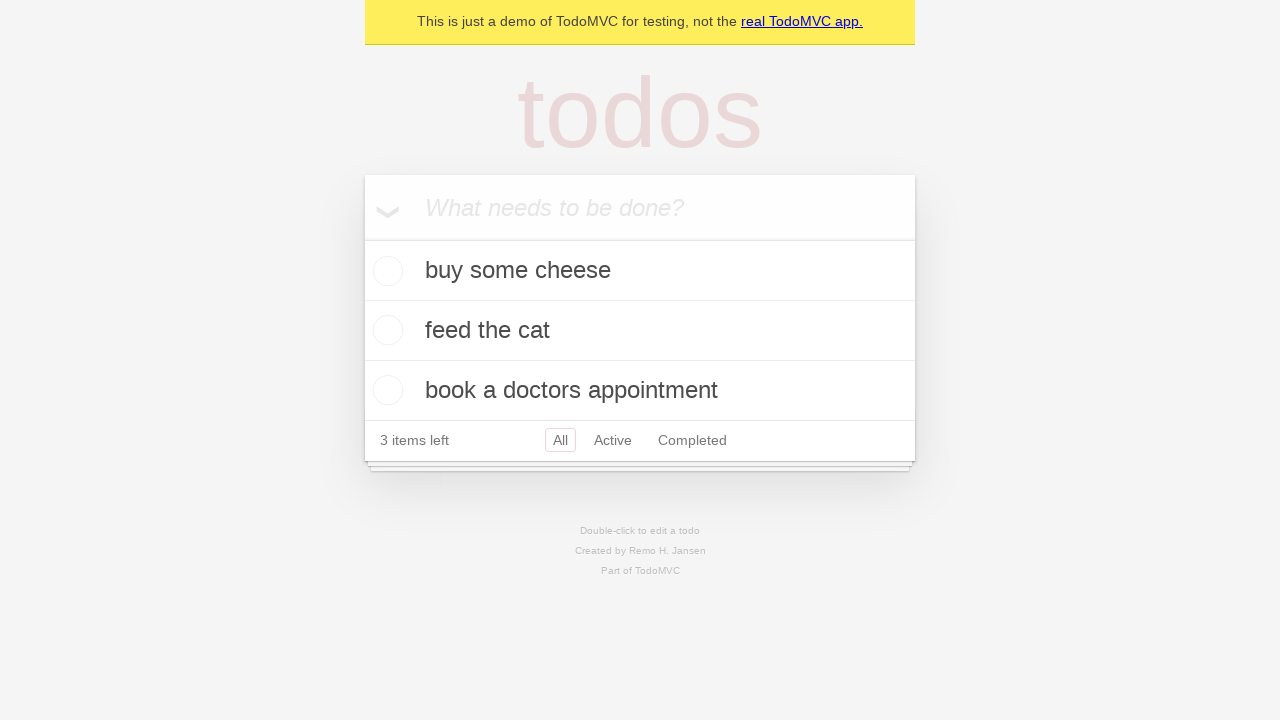

Checked the second todo item to mark it as completed at (385, 330) on .todo-list li >> nth=1 >> .toggle
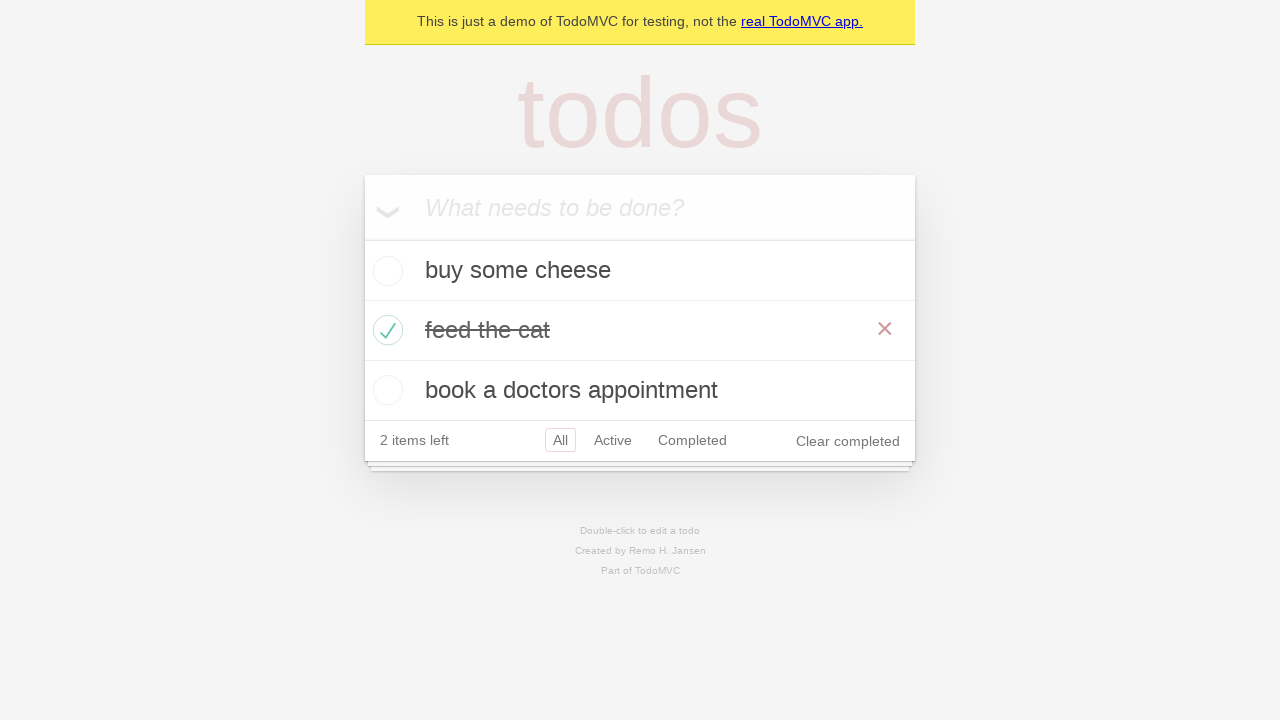

Clicked 'Clear completed' button to remove completed items at (848, 441) on .clear-completed
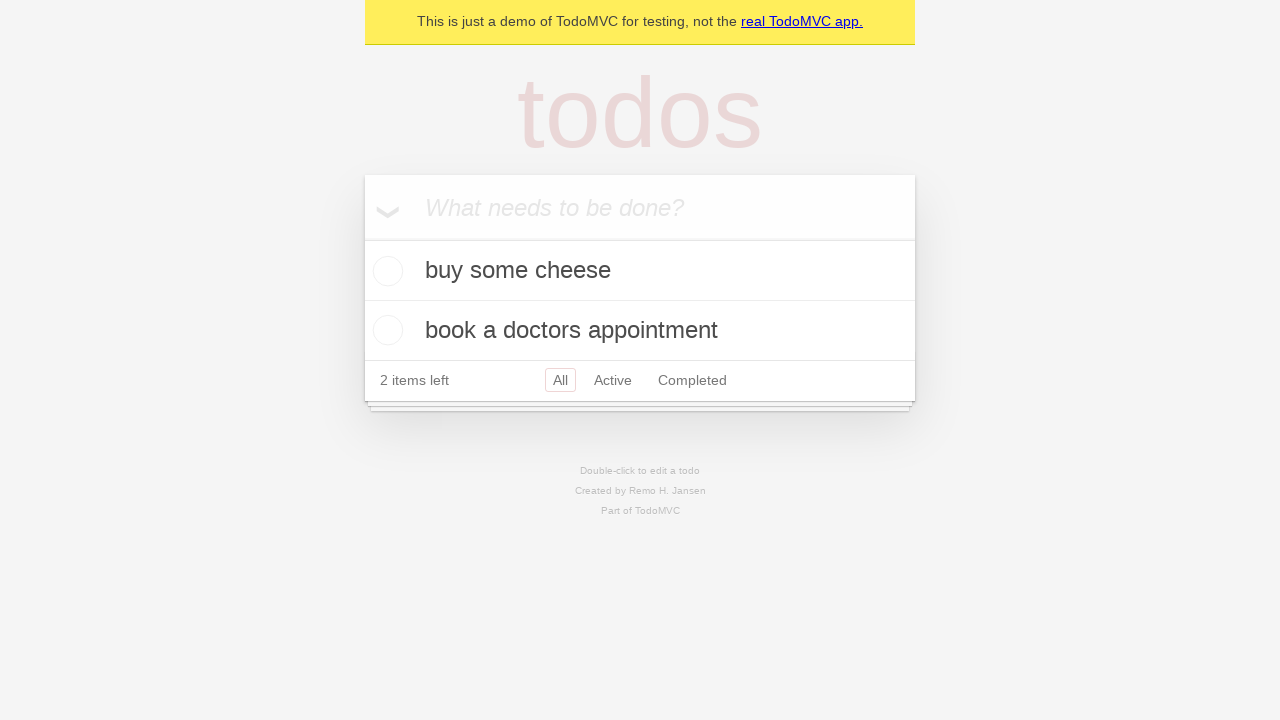

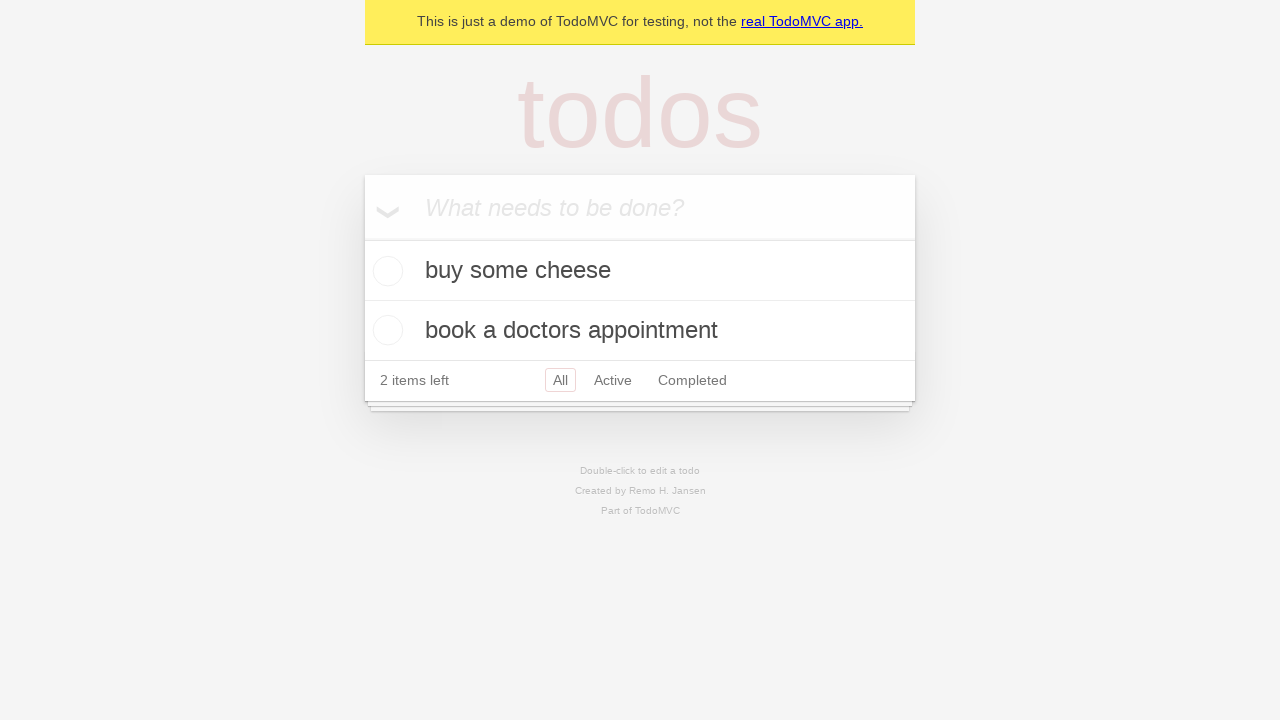